Navigates to Instoreview website and waits for the page to load

Starting URL: https://www.instoreview.cl/

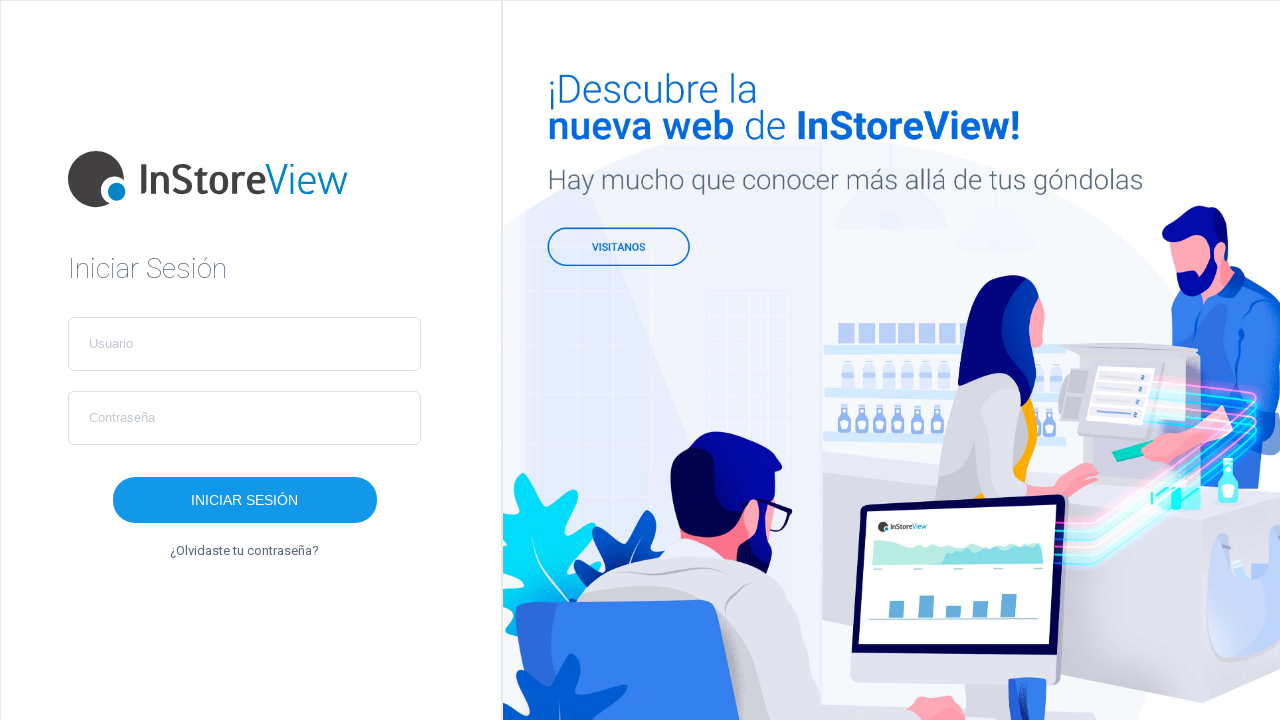

Navigated to Instoreview website at https://www.instoreview.cl/
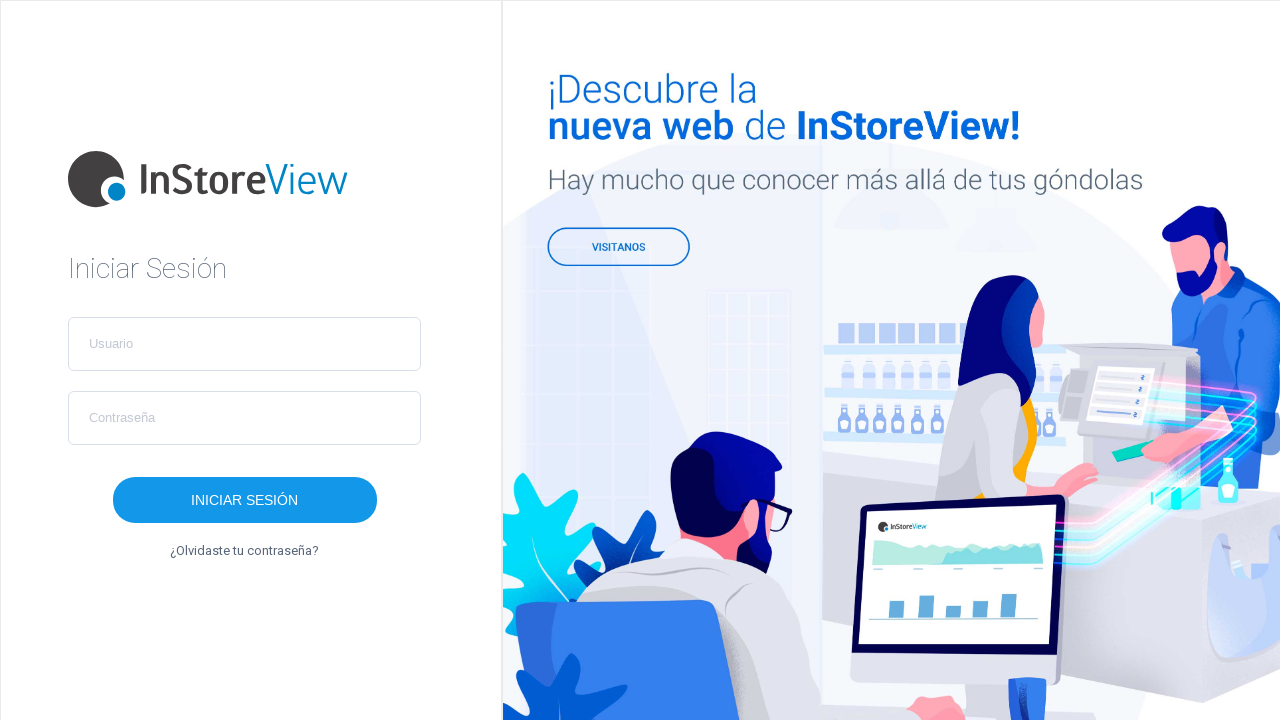

Page loaded - DOM content fully rendered
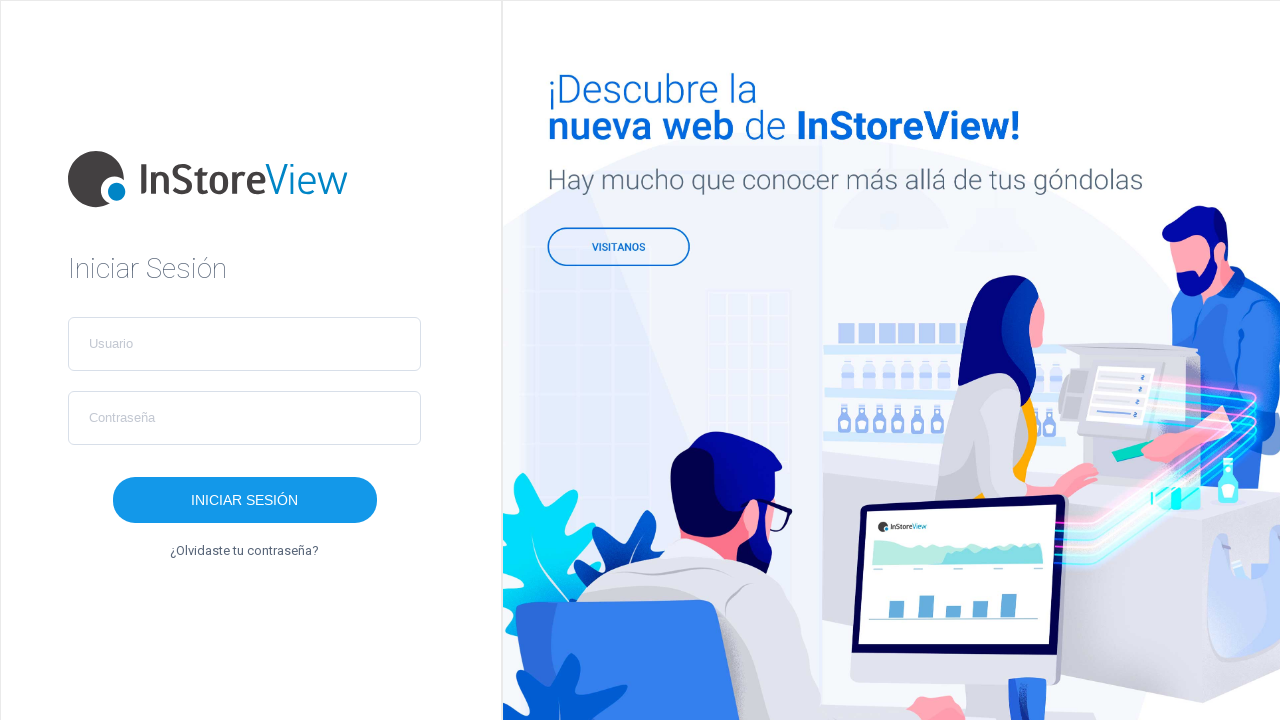

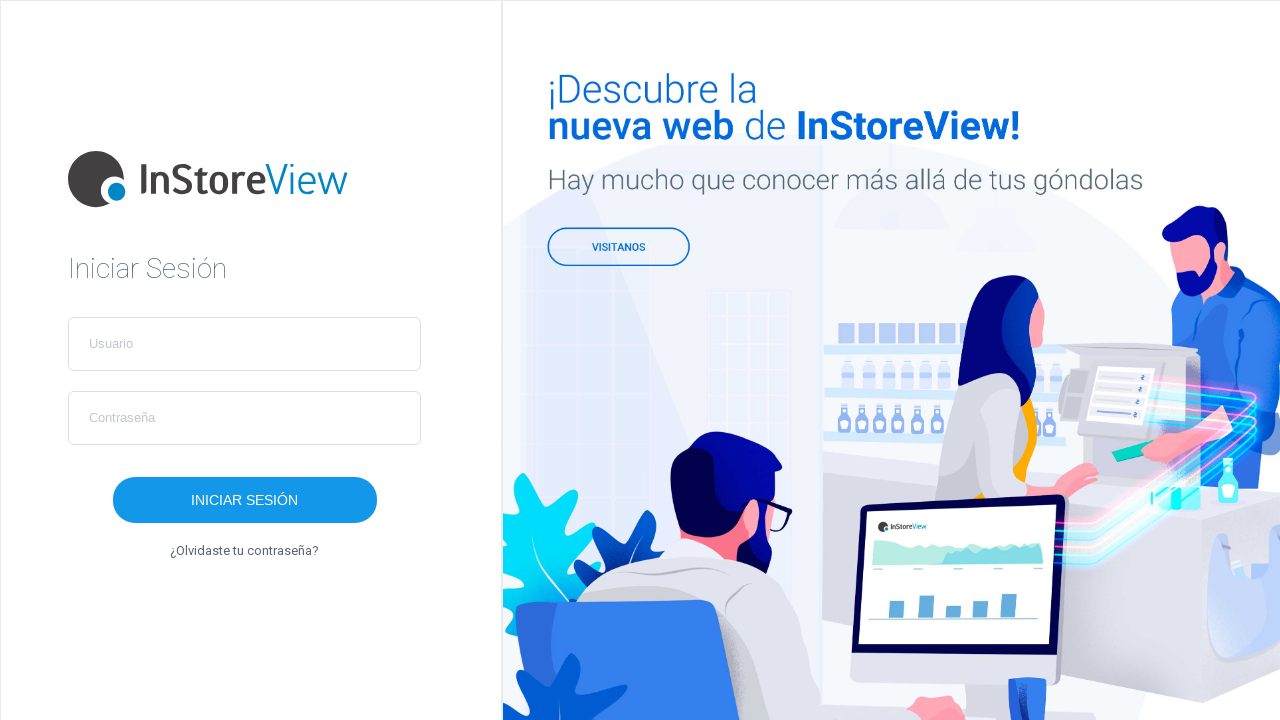